Tests a math challenge form by reading a value from the page, calculating a mathematical formula (log of absolute value of 12*sin(x)), filling in the answer, checking a checkbox, clicking a radio button, and submitting the form.

Starting URL: https://suninjuly.github.io/math.html

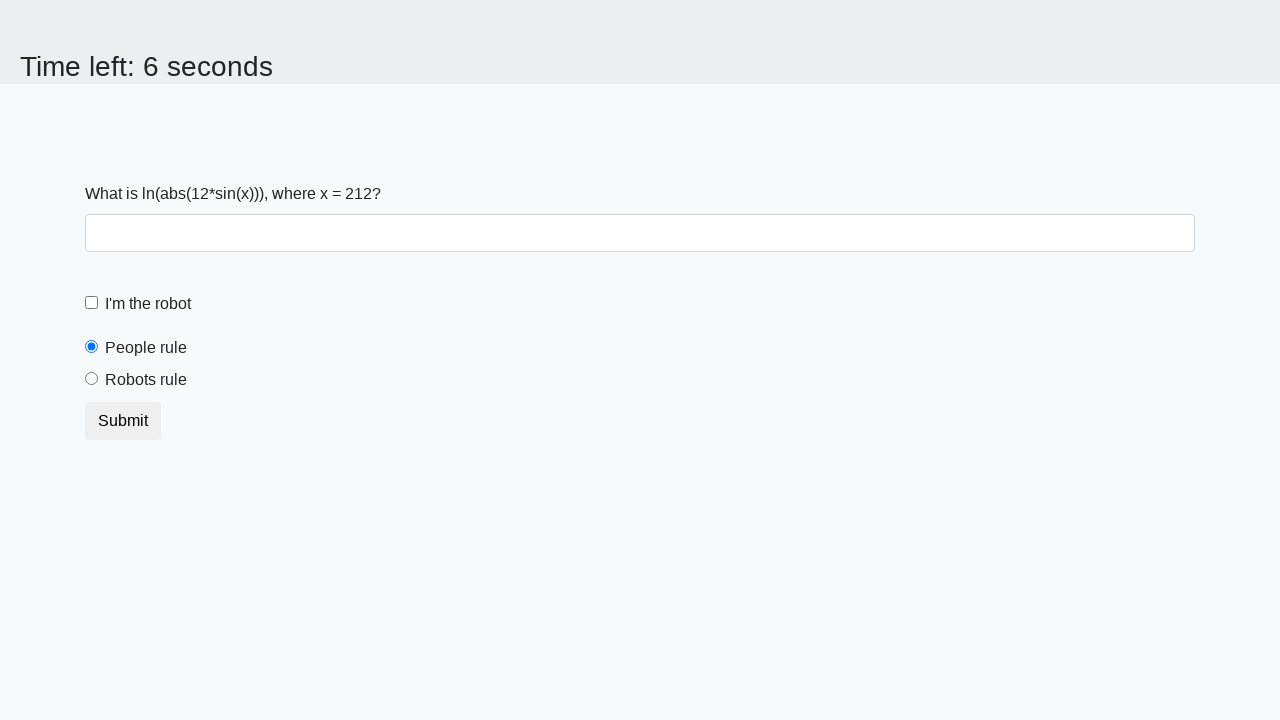

Read x value from span#input_value
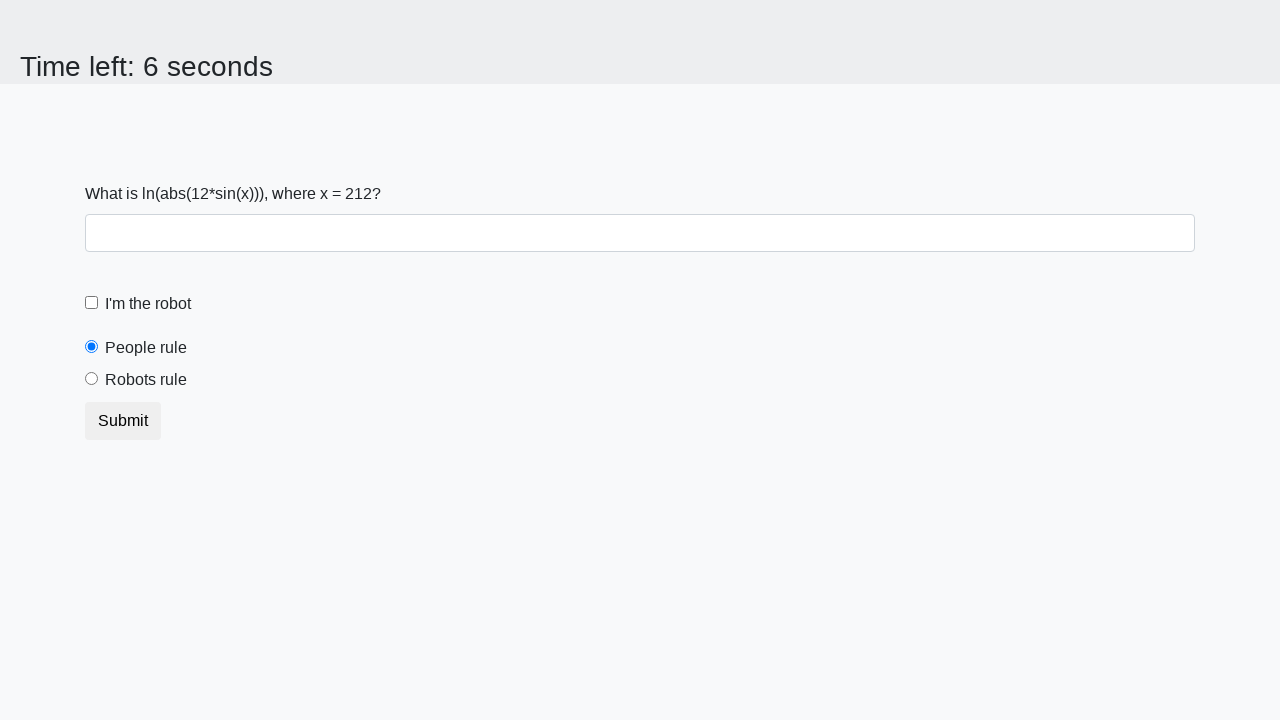

Calculated answer using formula log(abs(12*sin(212))) = 2.483252376028144
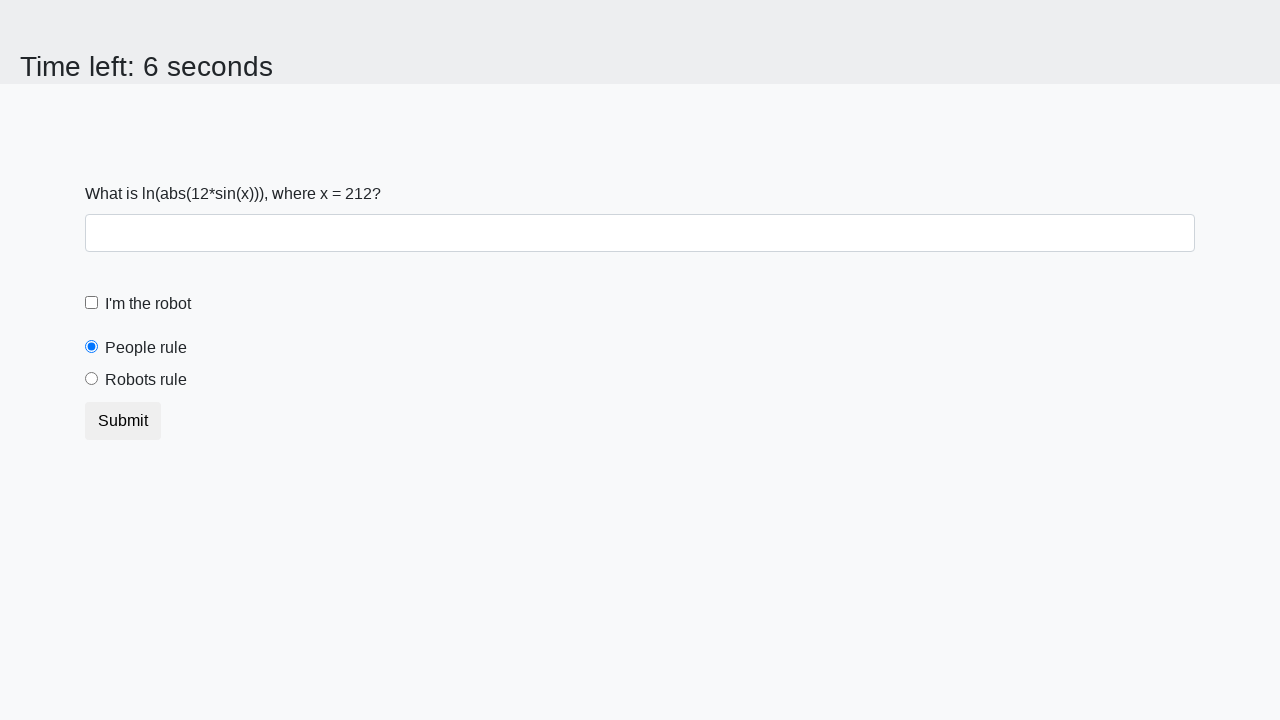

Filled answer field with calculated value 2.483252376028144 on input#answer
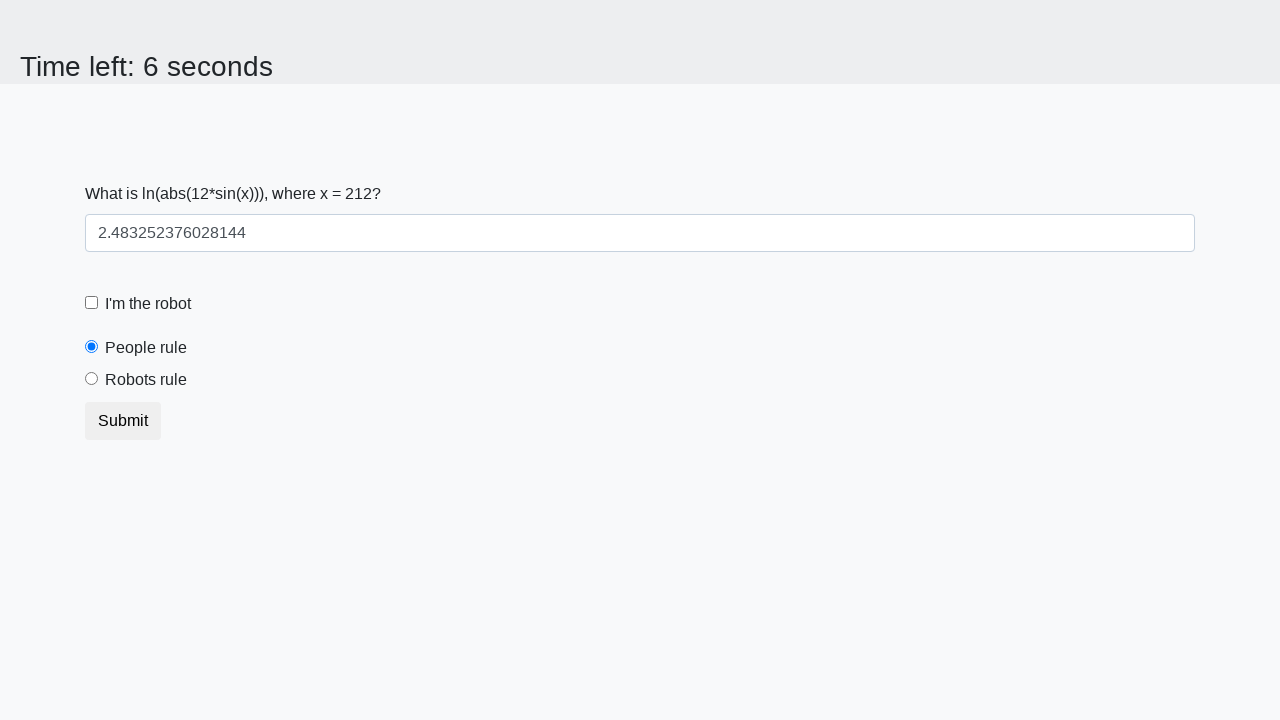

Checked the robot checkbox at (92, 303) on input#robotCheckbox
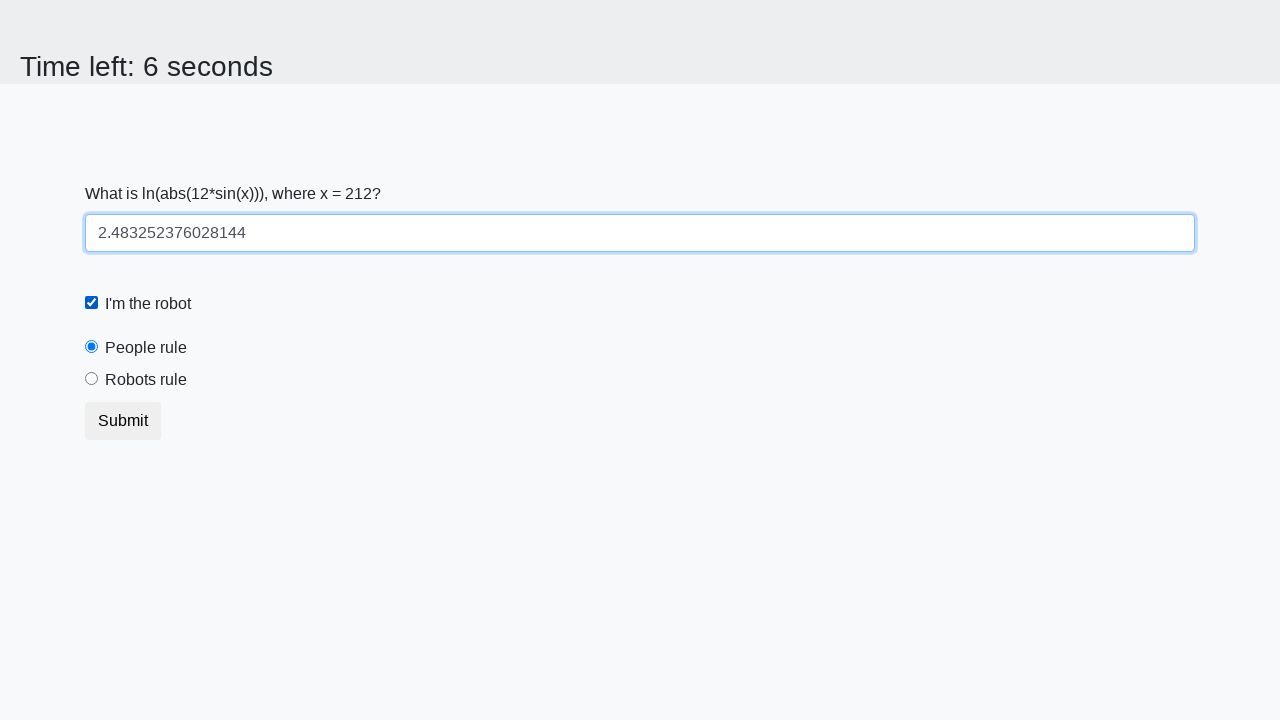

Clicked the robots rule radio button at (92, 379) on input#robotsRule
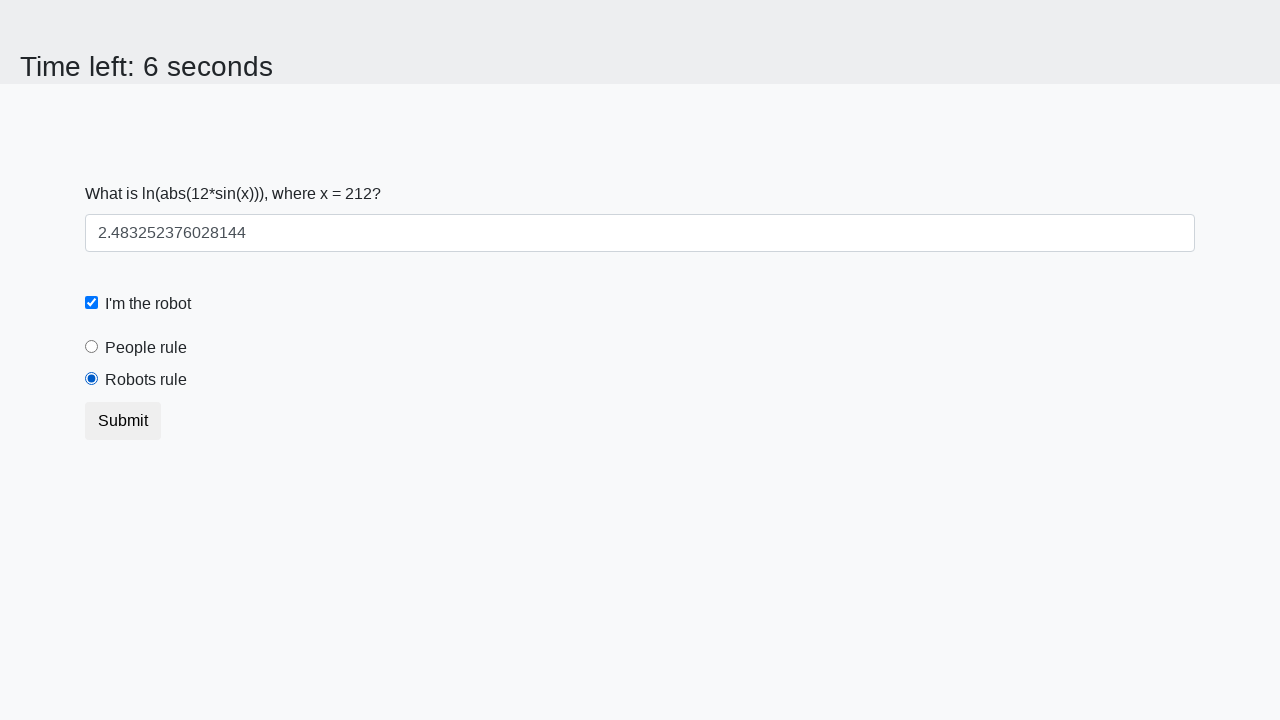

Clicked the submit button to submit the form at (123, 421) on button.btn.btn-default
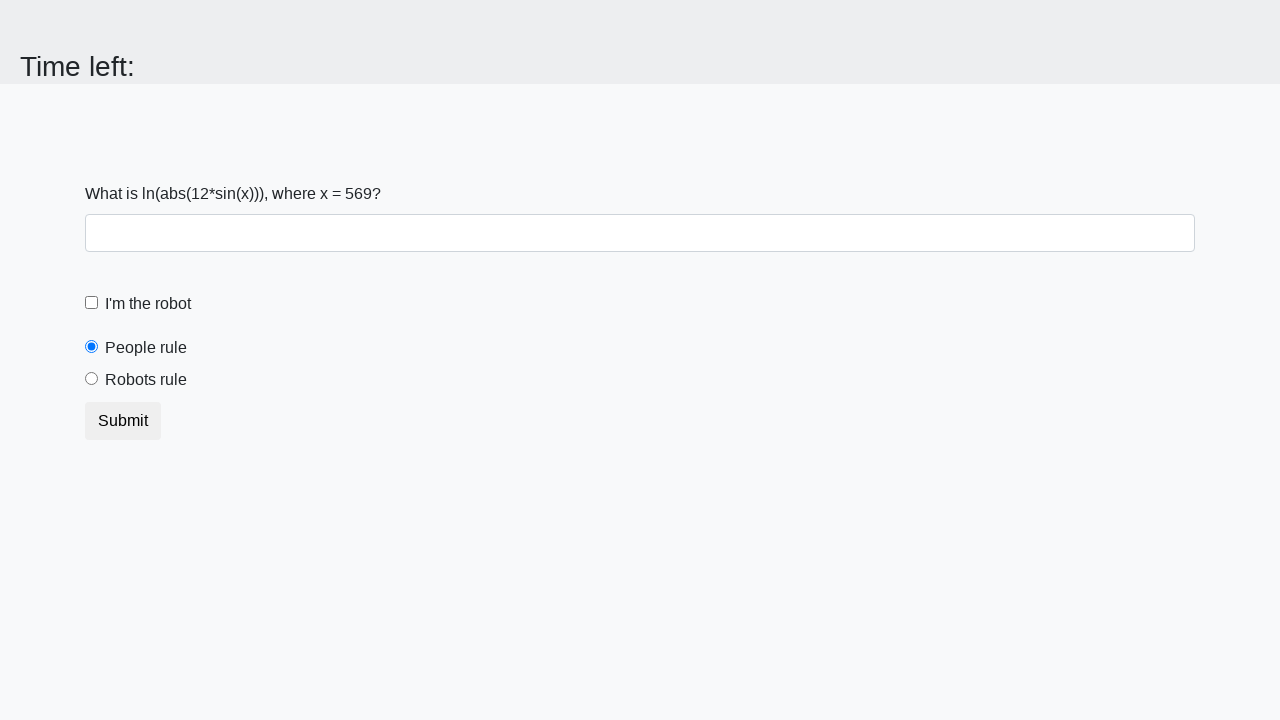

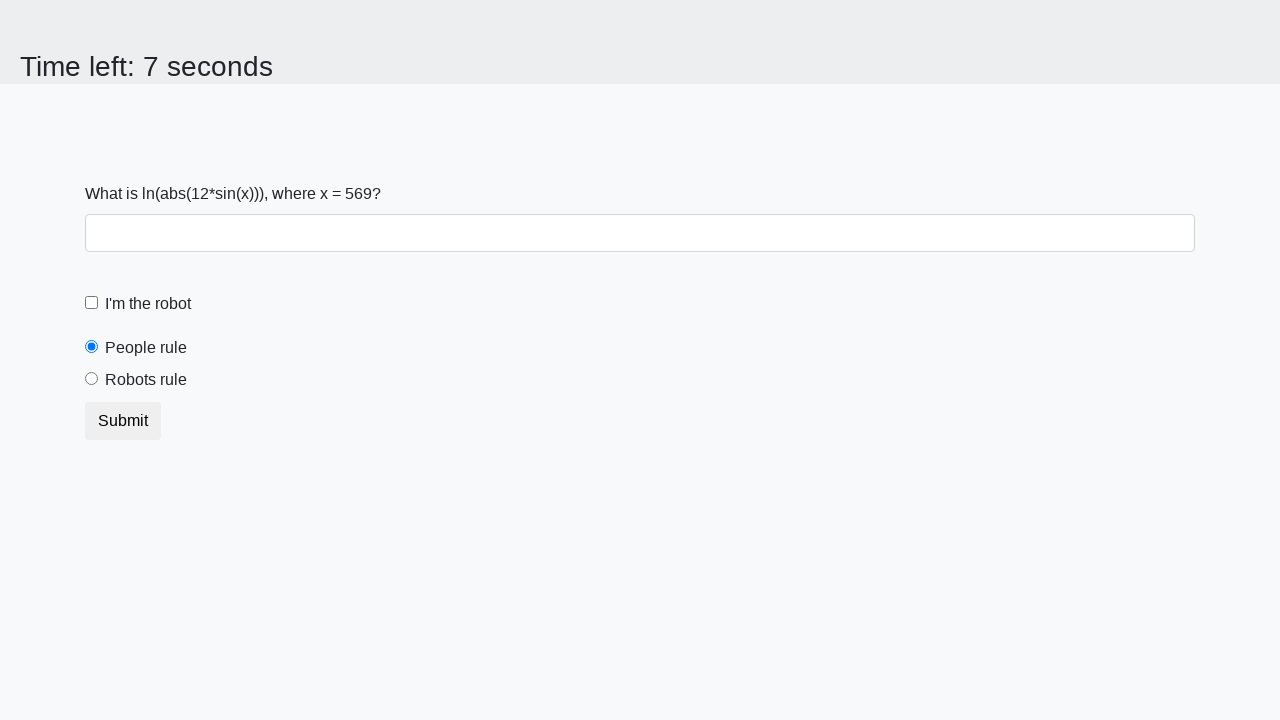